Tests the reverse geocoding functionality by entering latitude and longitude coordinates and clicking the button to retrieve the corresponding address.

Starting URL: https://www.coordenadas-gps.com/

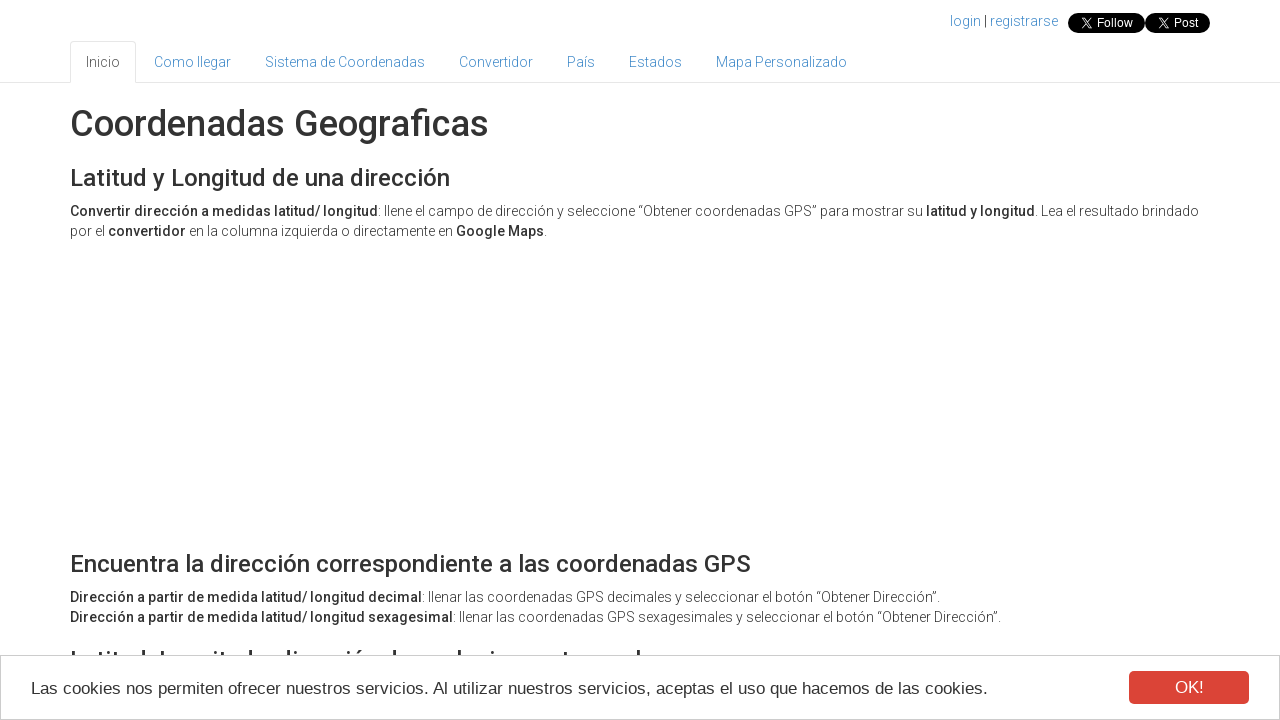

Filled latitude field with coordinate 40.416775 on #latitude
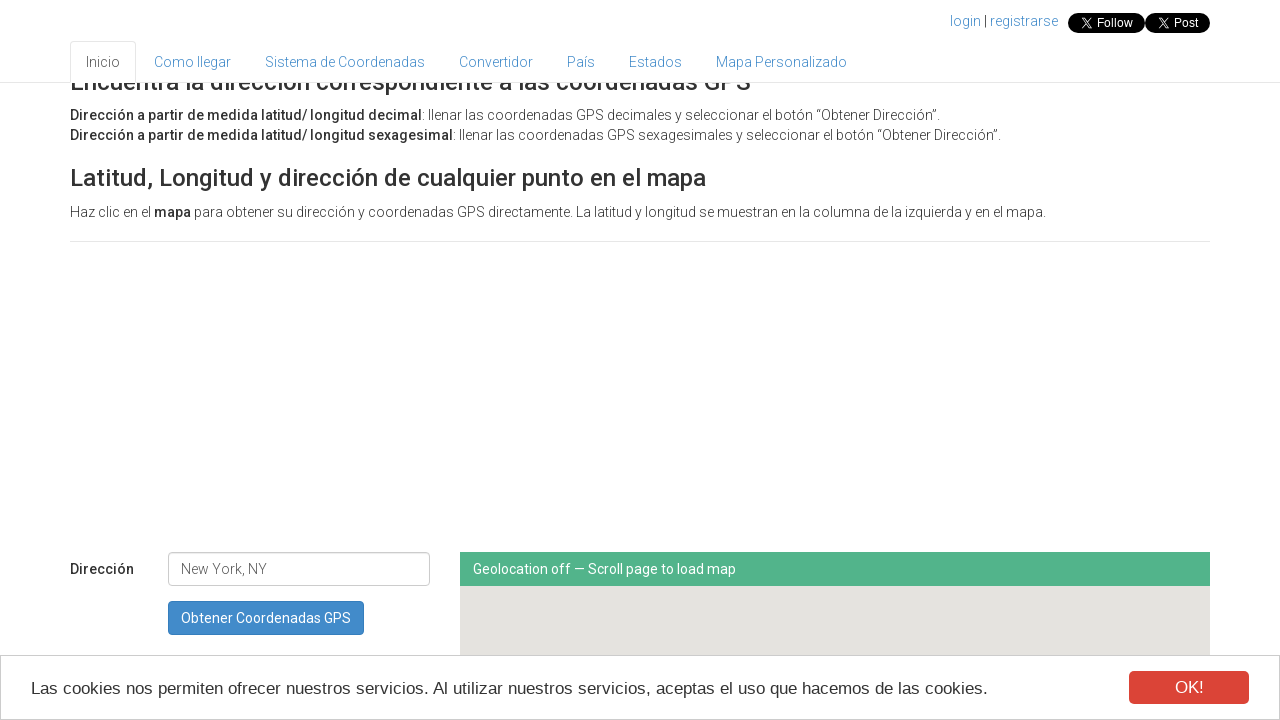

Filled longitude field with coordinate -3.703790 on #longitude
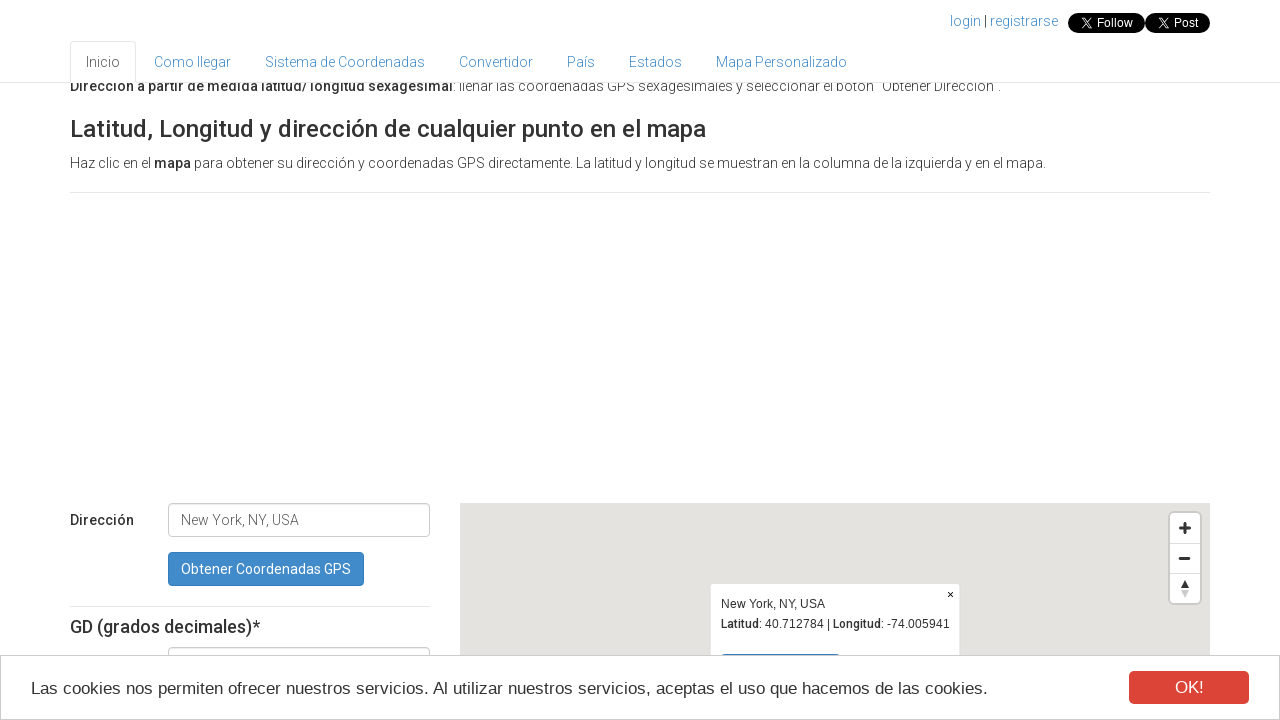

Clicked 'Get Address' button to perform reverse geocoding at (237, 361) on button[onclick*='codeLatLng(1)']
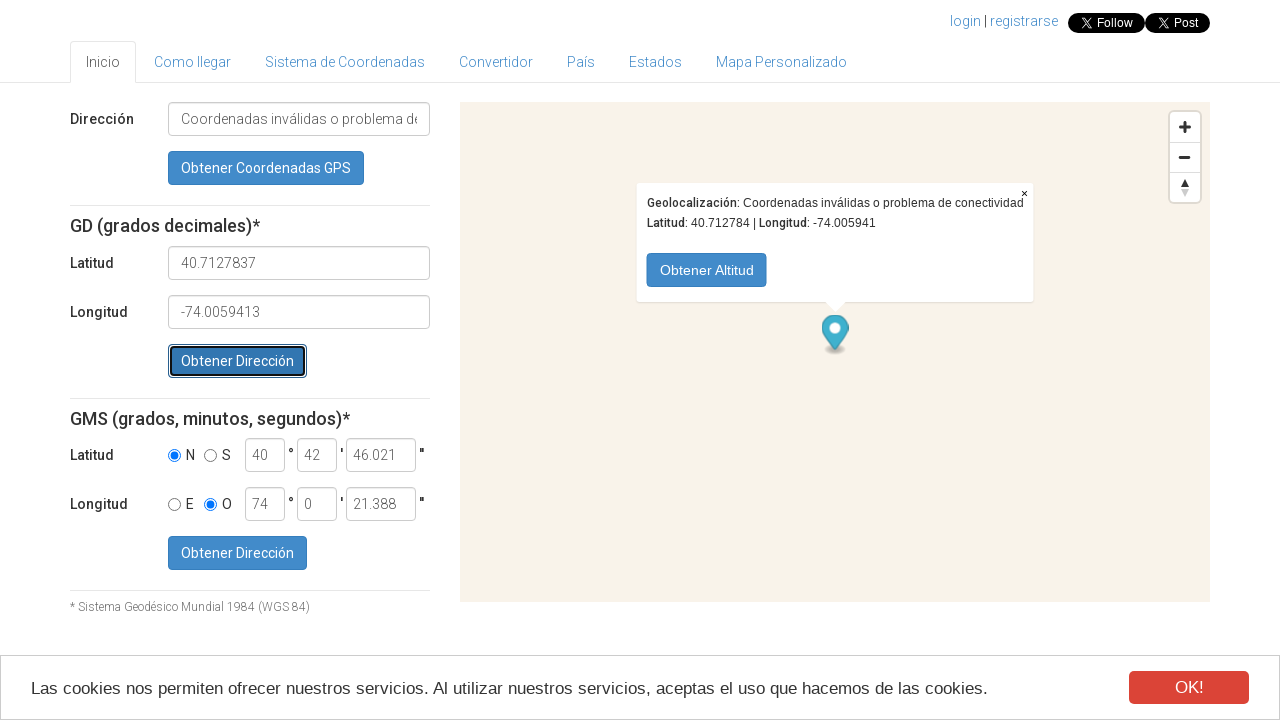

Geocoded address result loaded and displayed
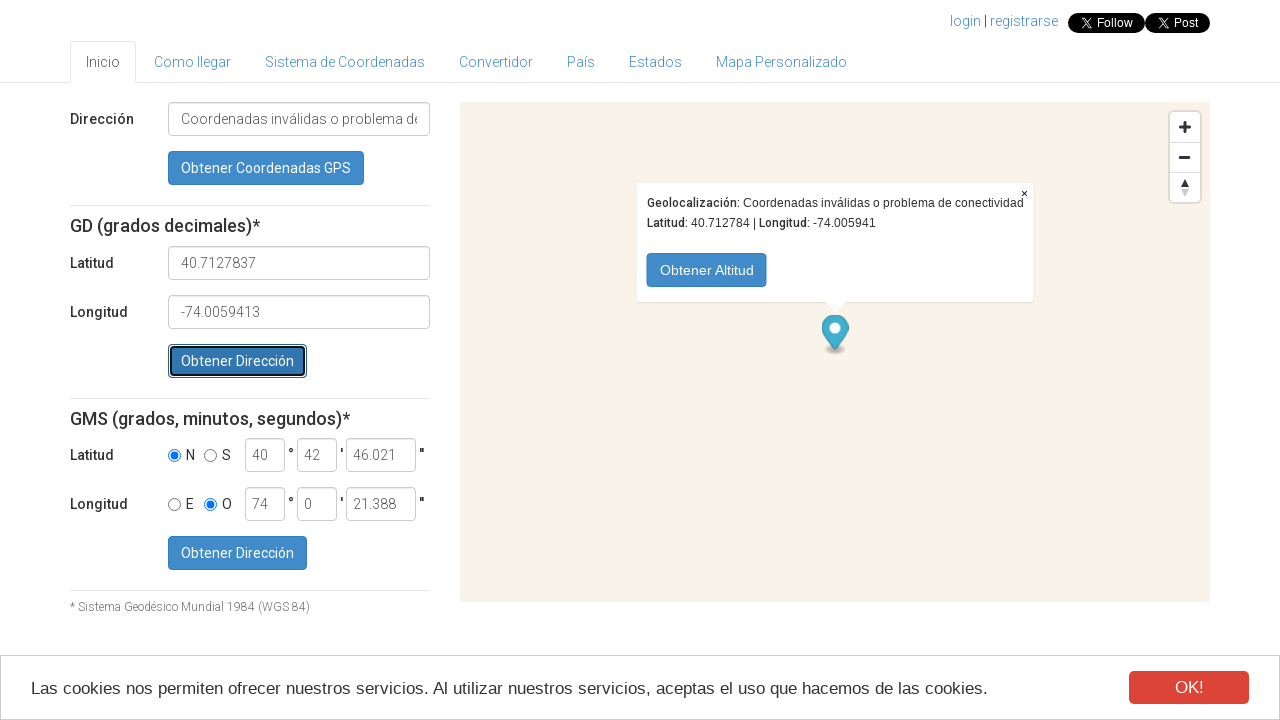

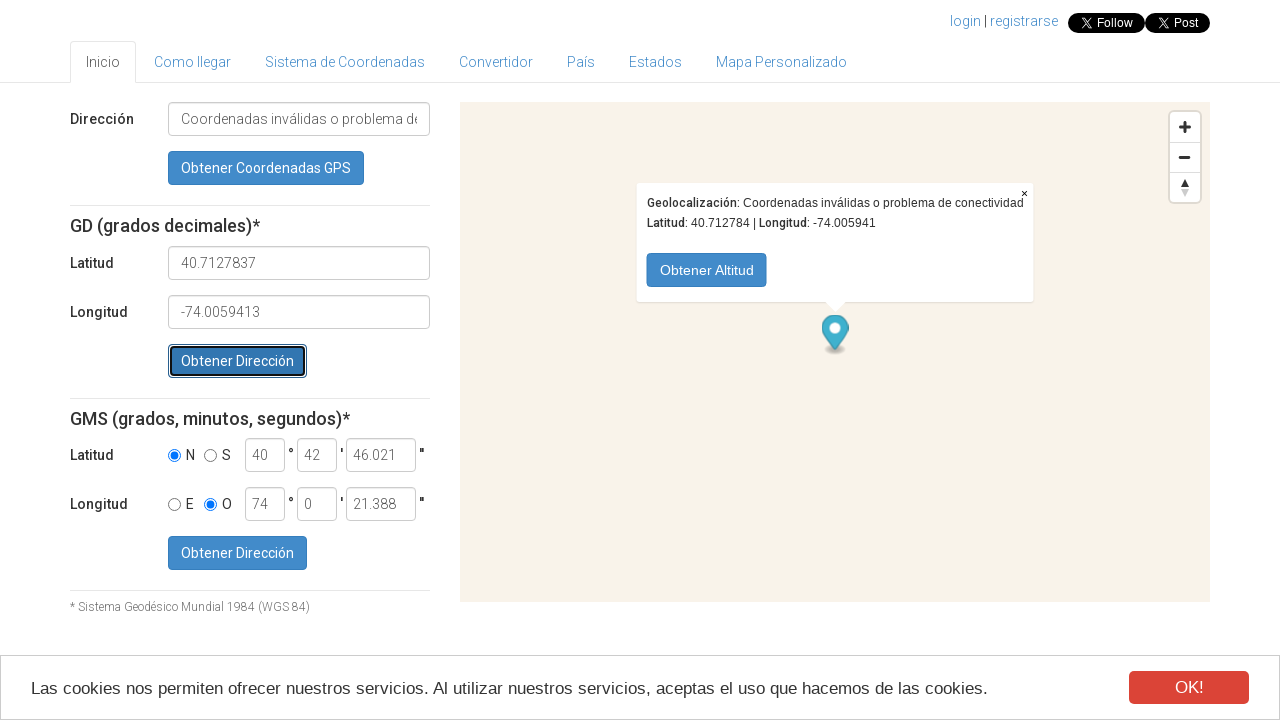